Tests various input field interactions including entering text, appending text, getting values, clearing fields, and checking field states on the LetCode practice site

Starting URL: https://letcode.in/

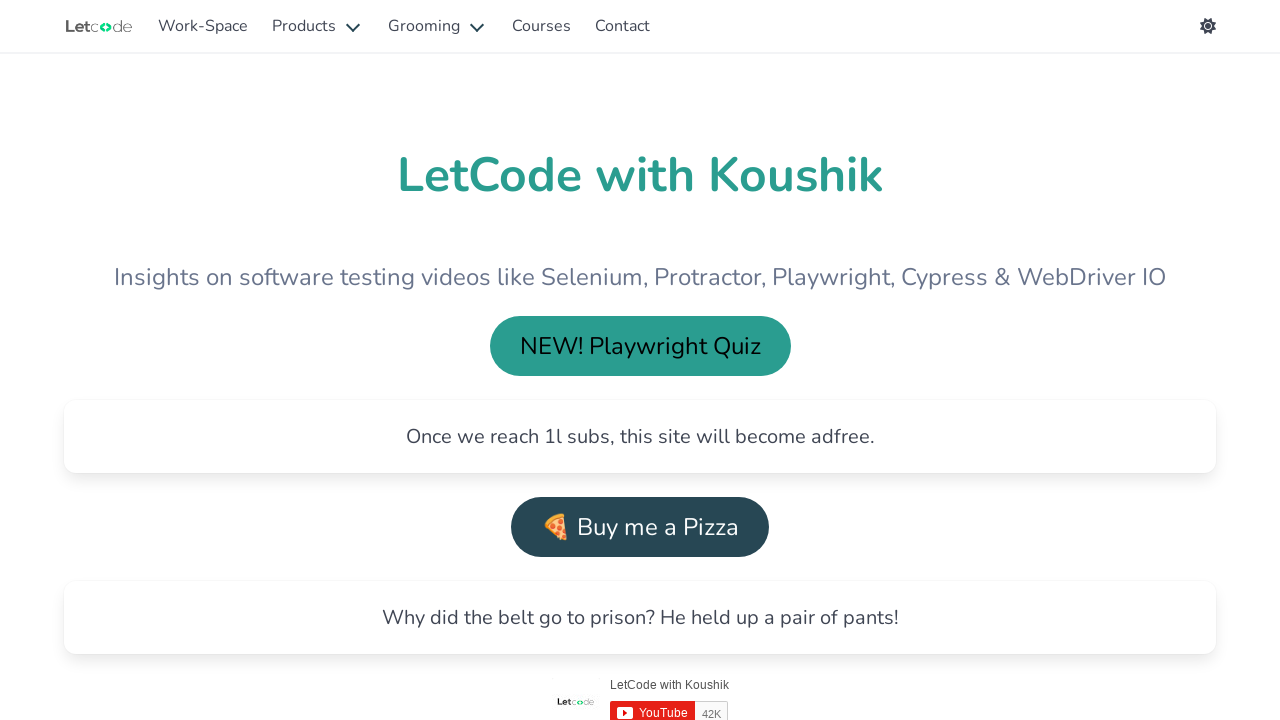

Clicked on workspace/practice link in navbar at (203, 26) on xpath=//div[@class='navbar-start']/child::a
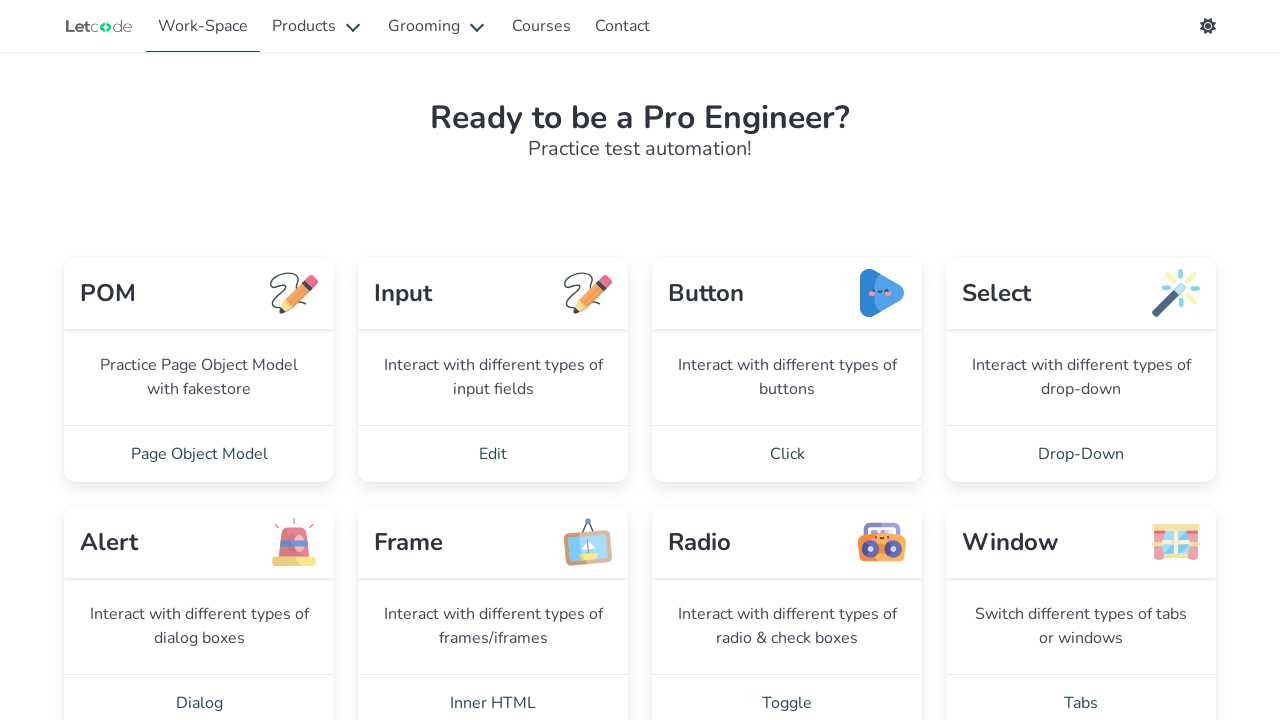

Clicked on input/edit practice card at (493, 454) on xpath=//a[@class='card-footer-item' and @href='/edit']
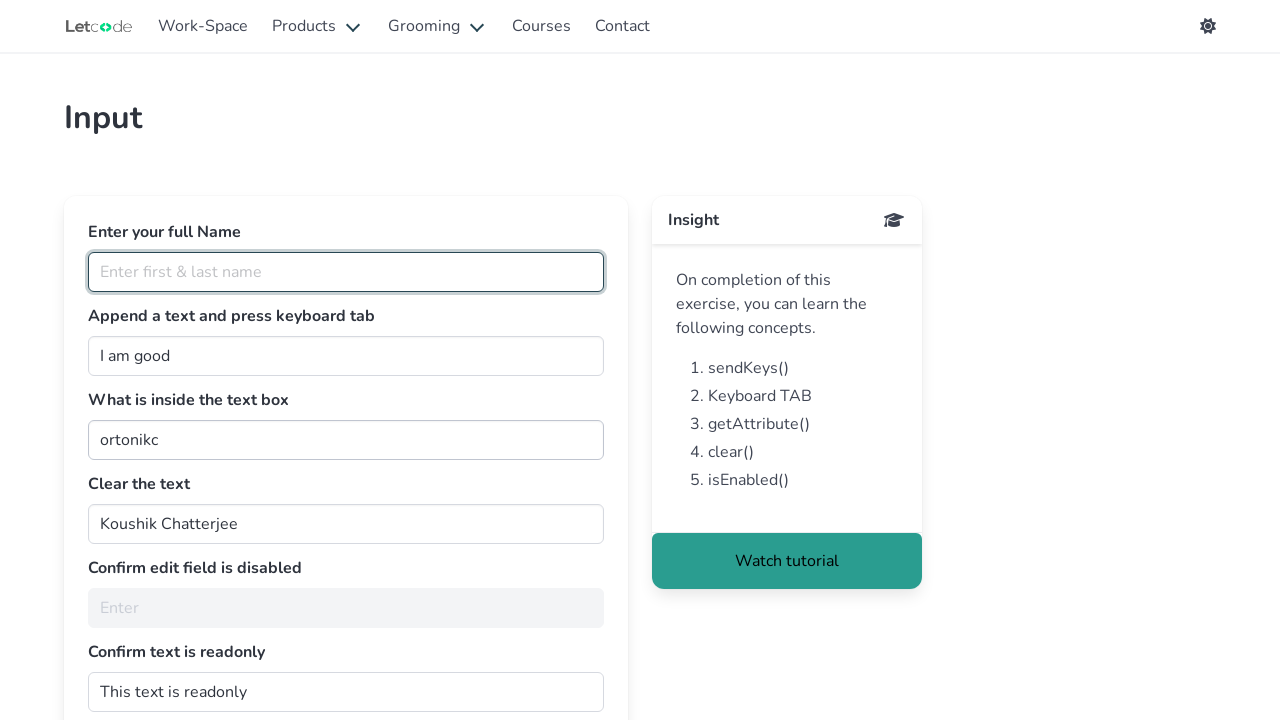

Entered 'vinothkumar' in the fullName field on //input[@id='fullName']
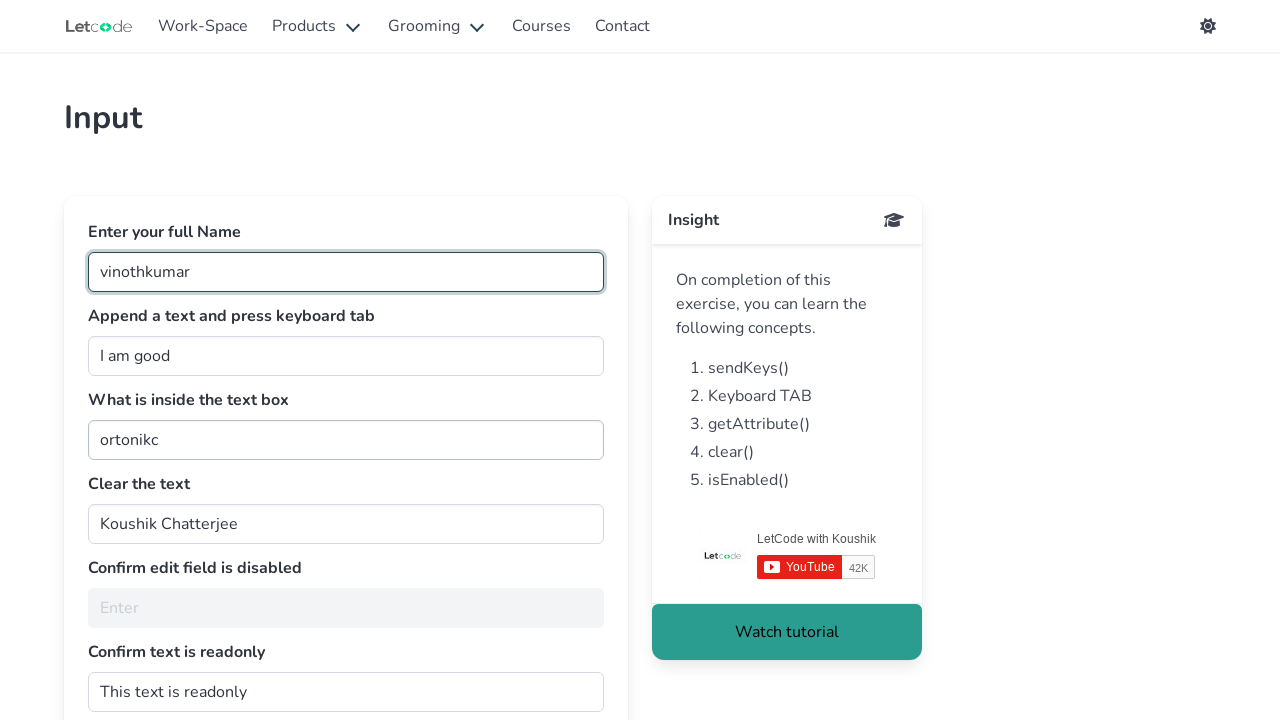

Appended ' person' to the join field value on //input[@id='join']
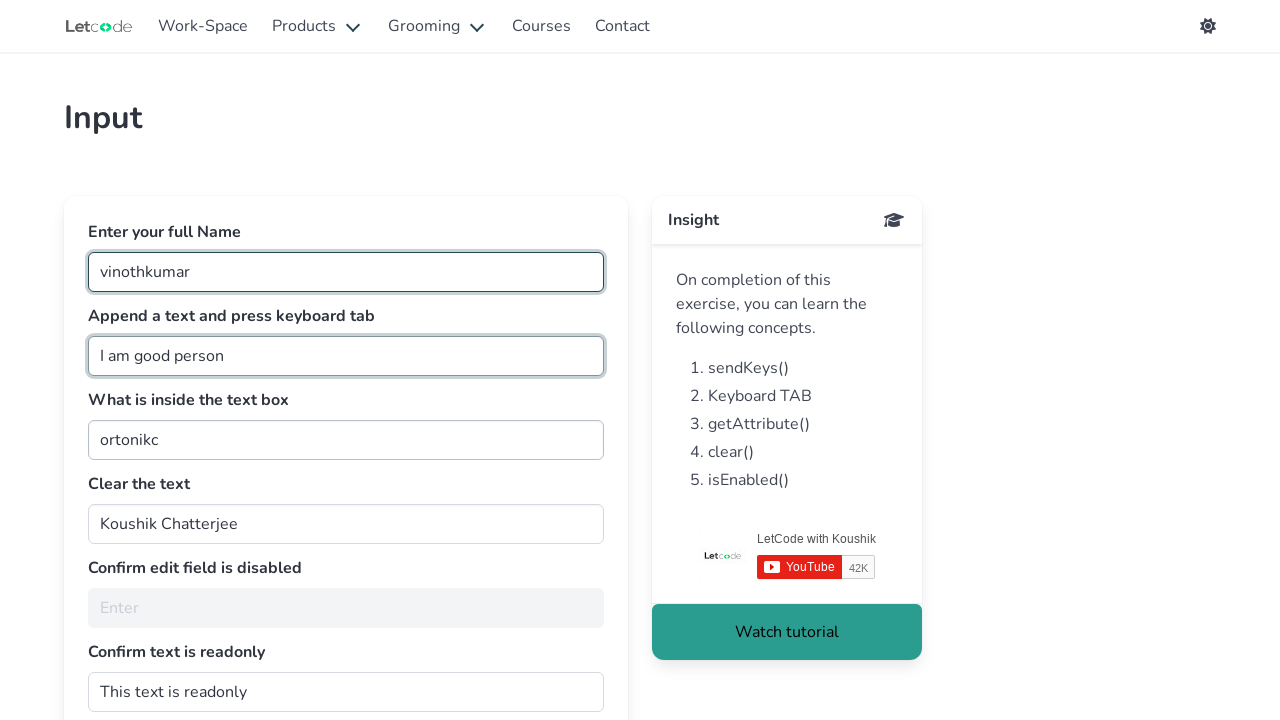

Pressed Enter key in the join field on //input[@id='join']
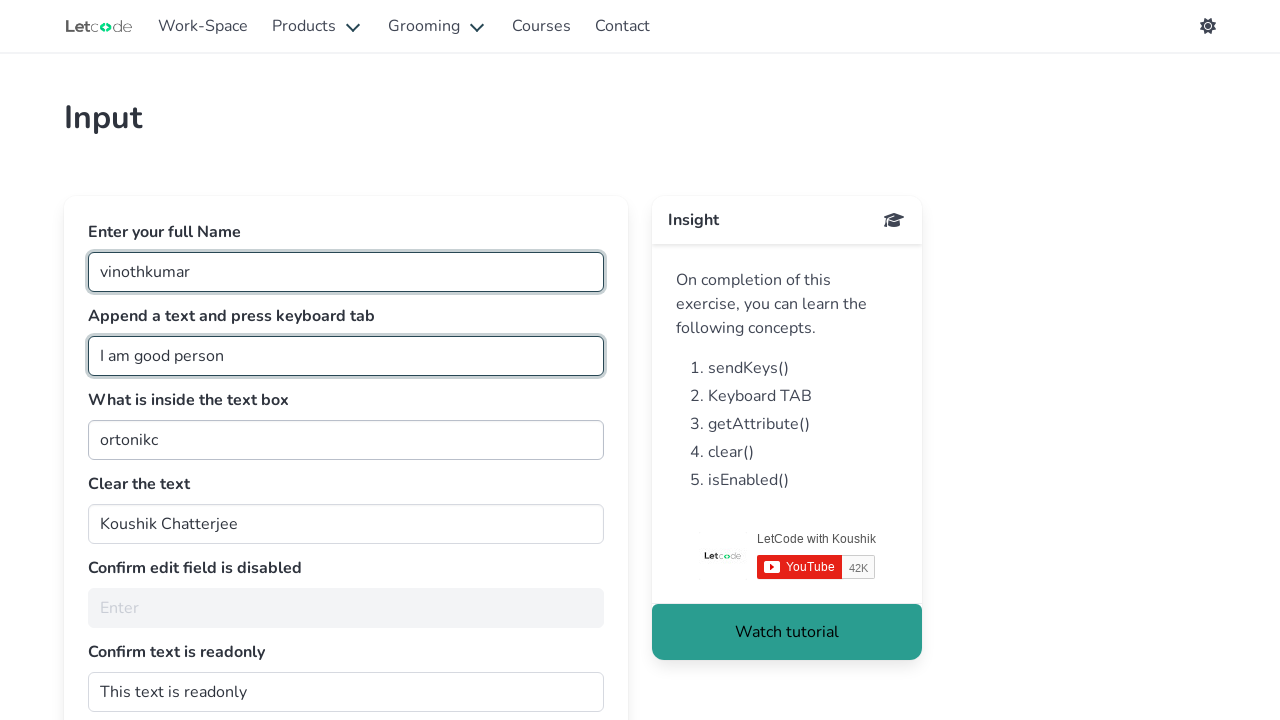

Retrieved value from getMe field: ortonikc
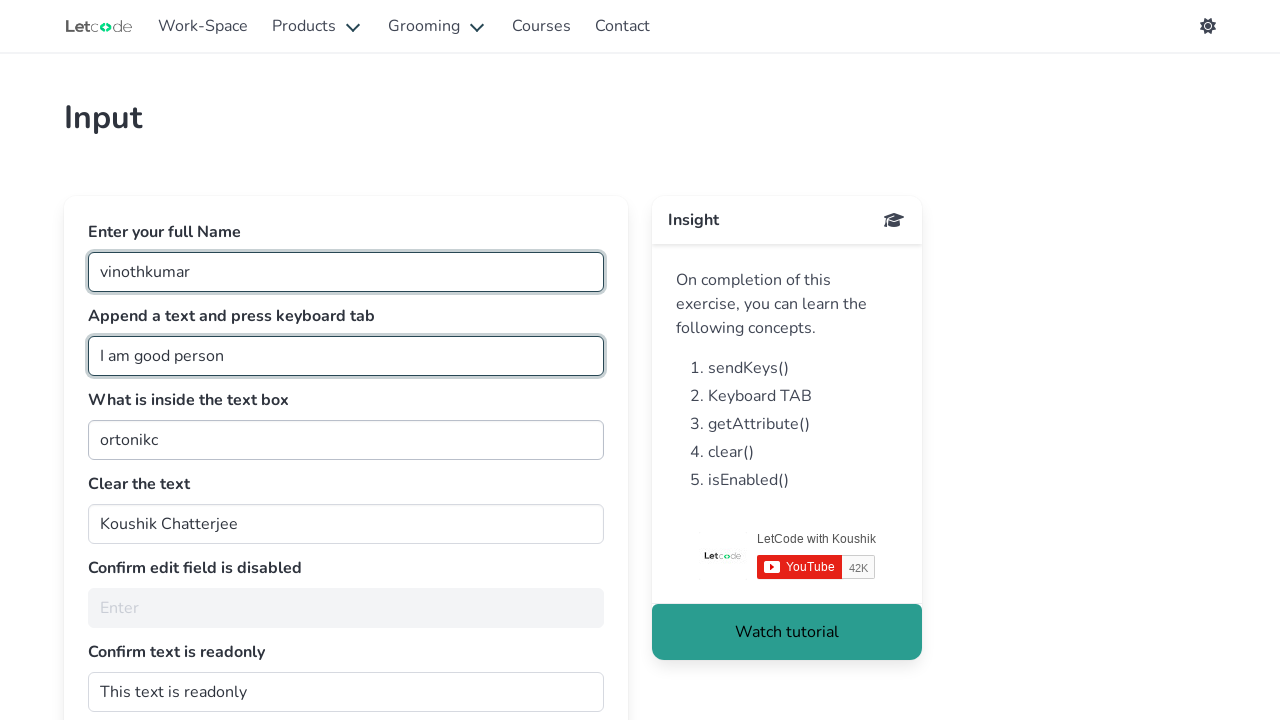

Cleared the clearMe field on #clearMe
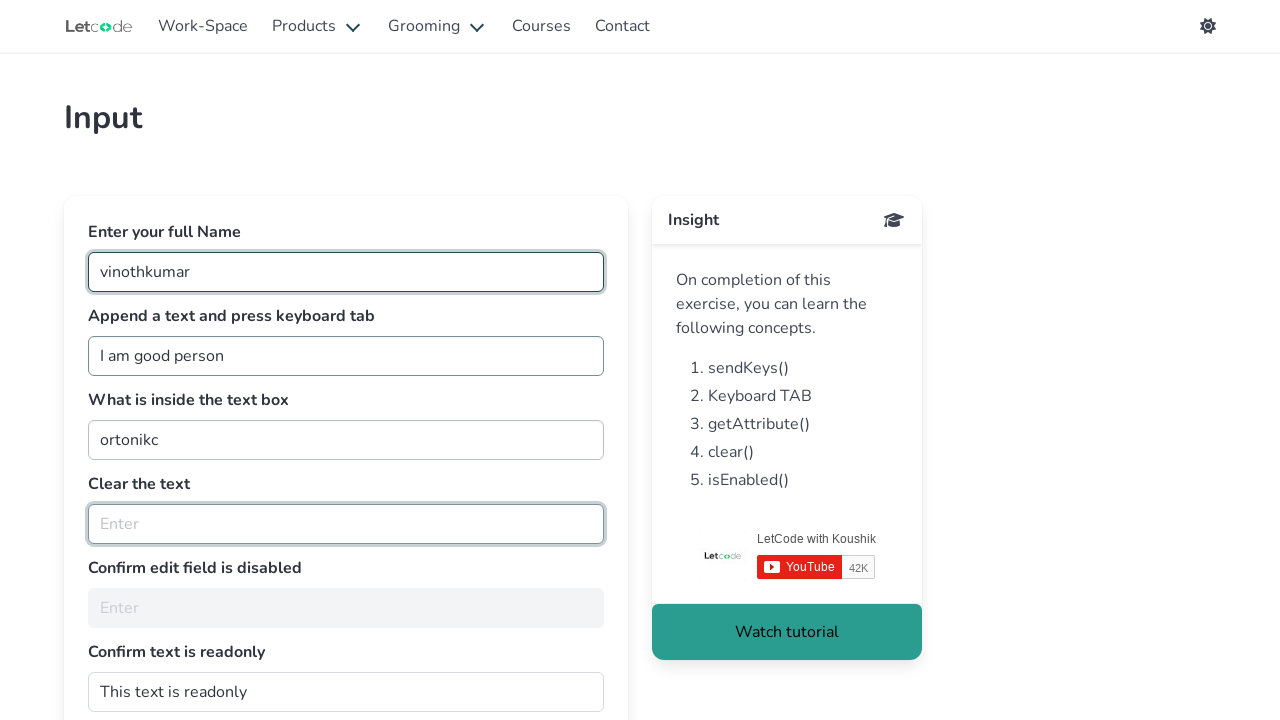

Checked if noEdit field is enabled: False
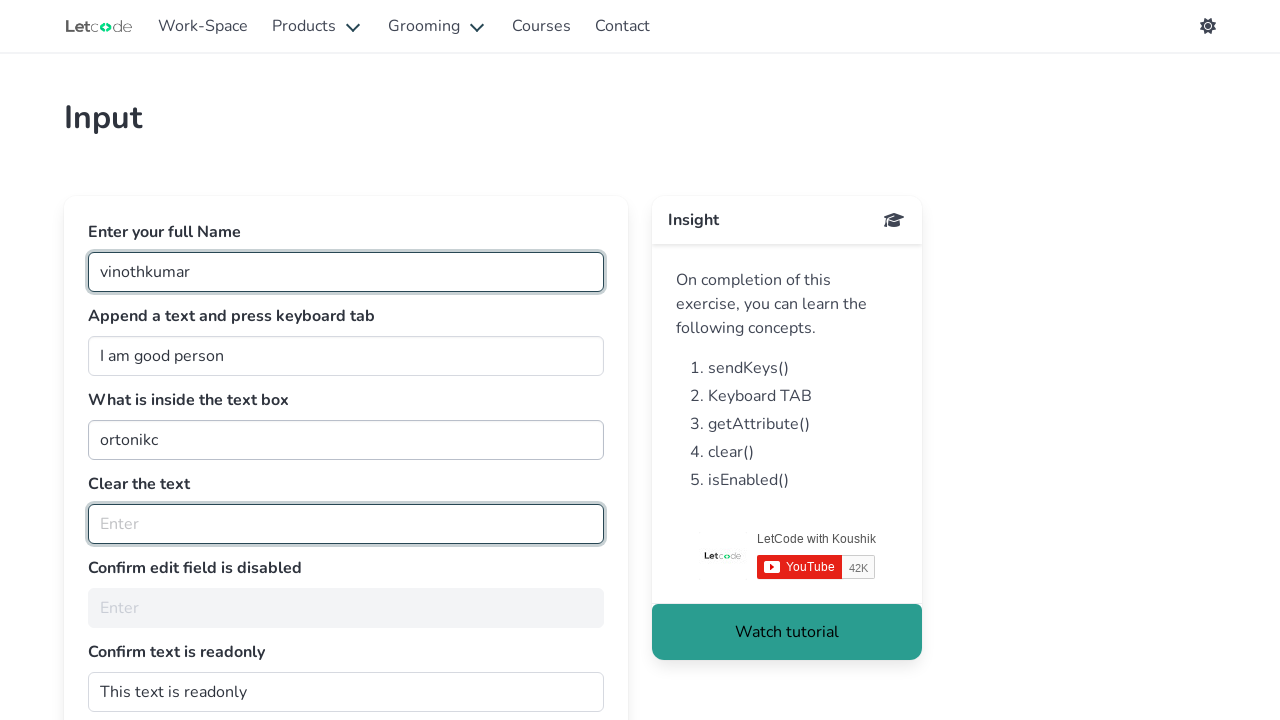

Checked readonly attribute of dontwrite field: 
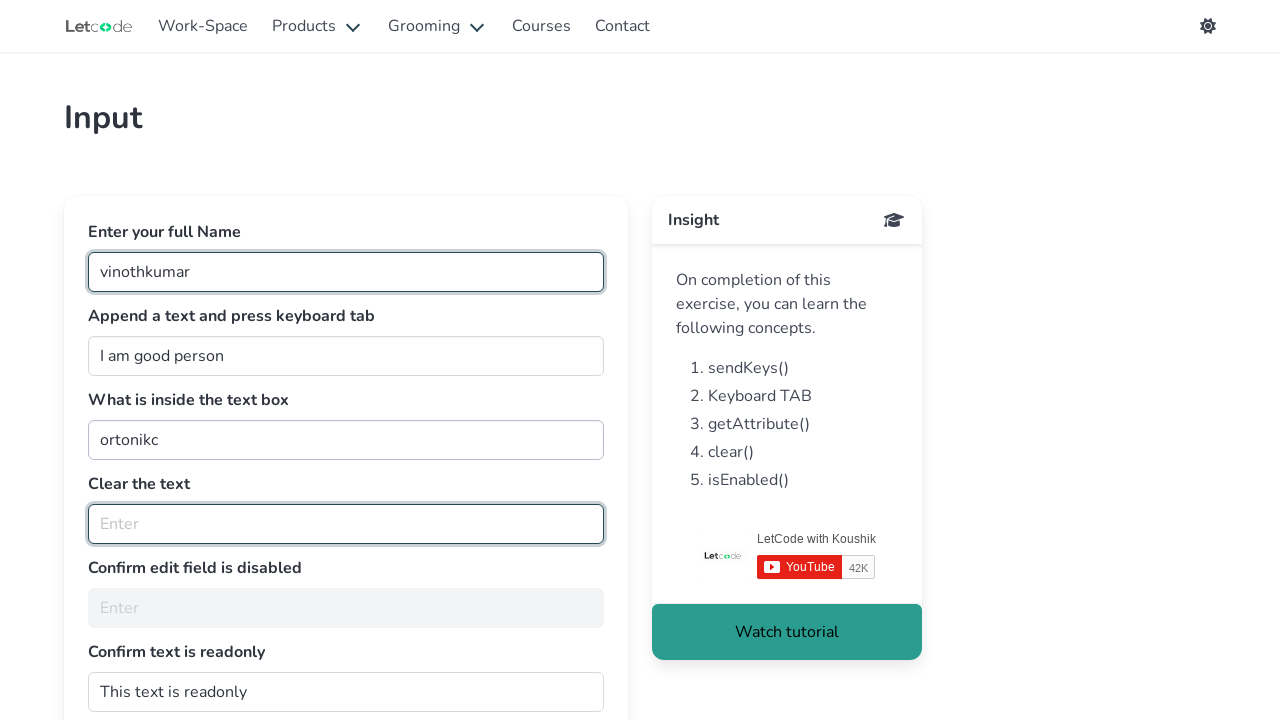

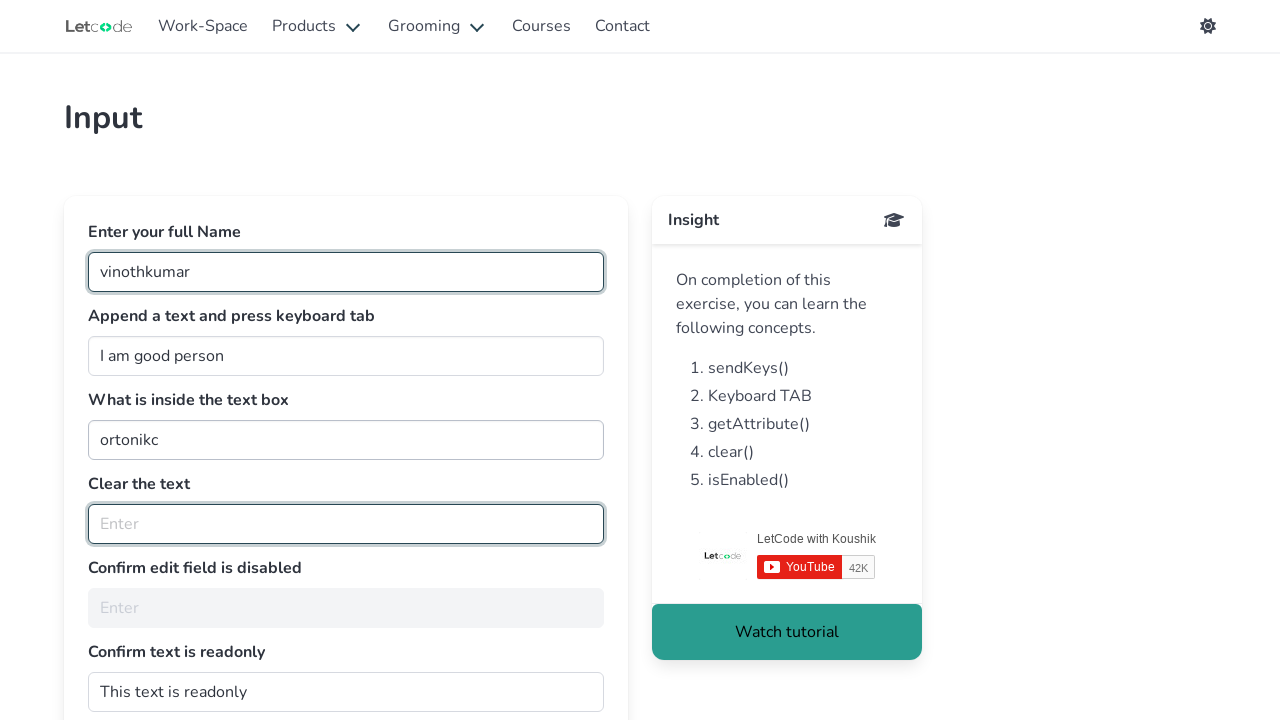